Tests JavaScript prompt functionality on W3Schools TryIt editor by switching to iframe, triggering a prompt alert, entering text, and verifying the result

Starting URL: https://www.w3schools.com/js/tryit.asp?filename=tryjs_prompt

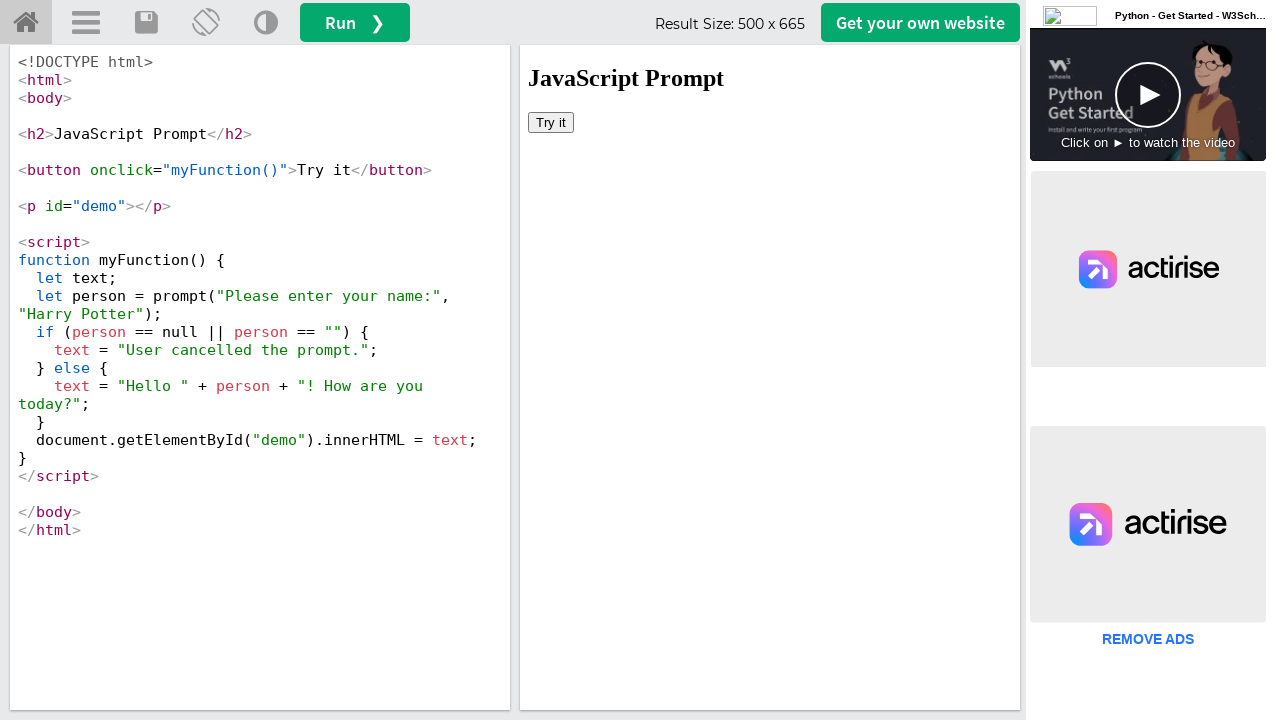

Located TryIt editor iframe
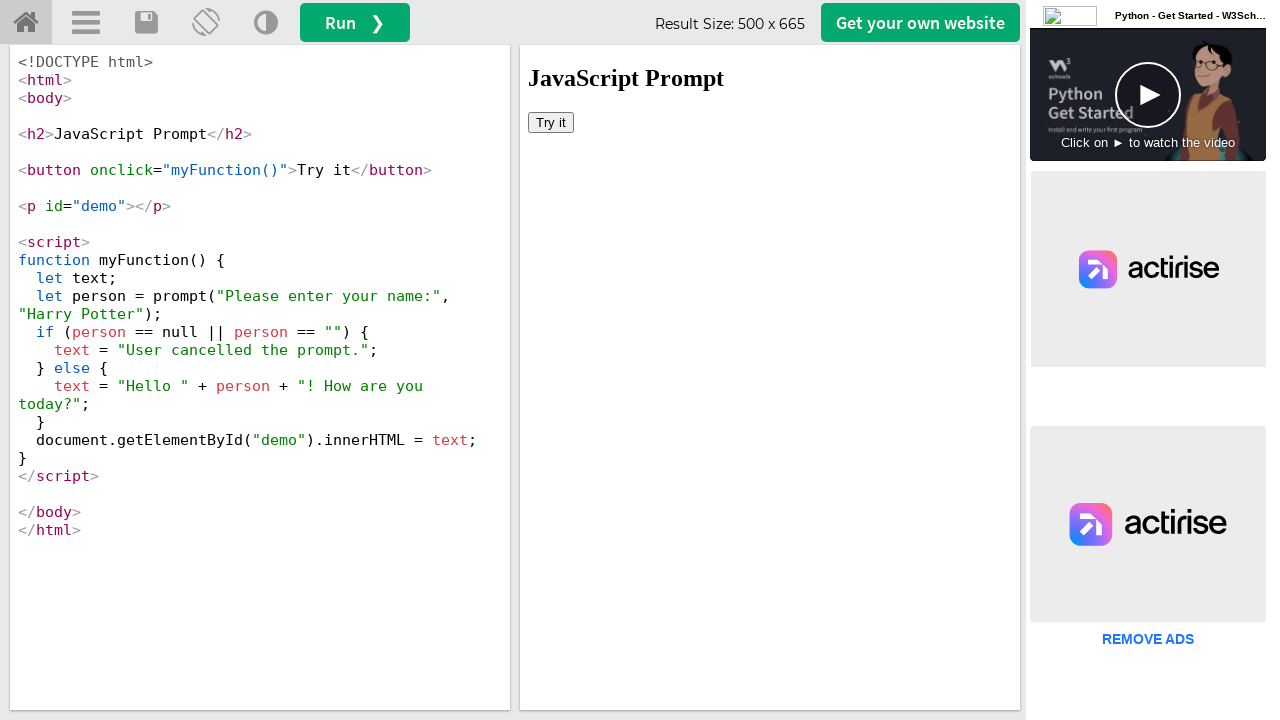

Clicked 'Try it' button to trigger JavaScript prompt at (551, 122) on iframe#iframeResult >> internal:control=enter-frame >> button:has-text('Try it')
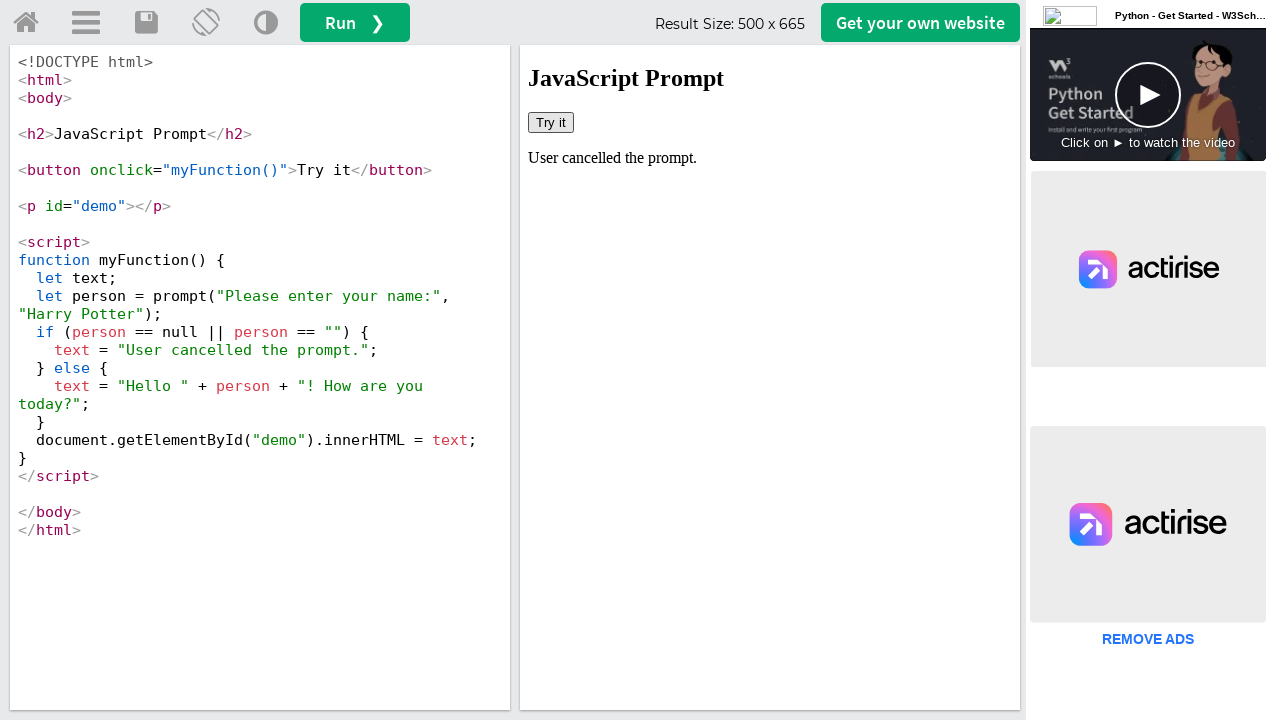

Set up dialog handler to accept prompt with 'Venkatesh'
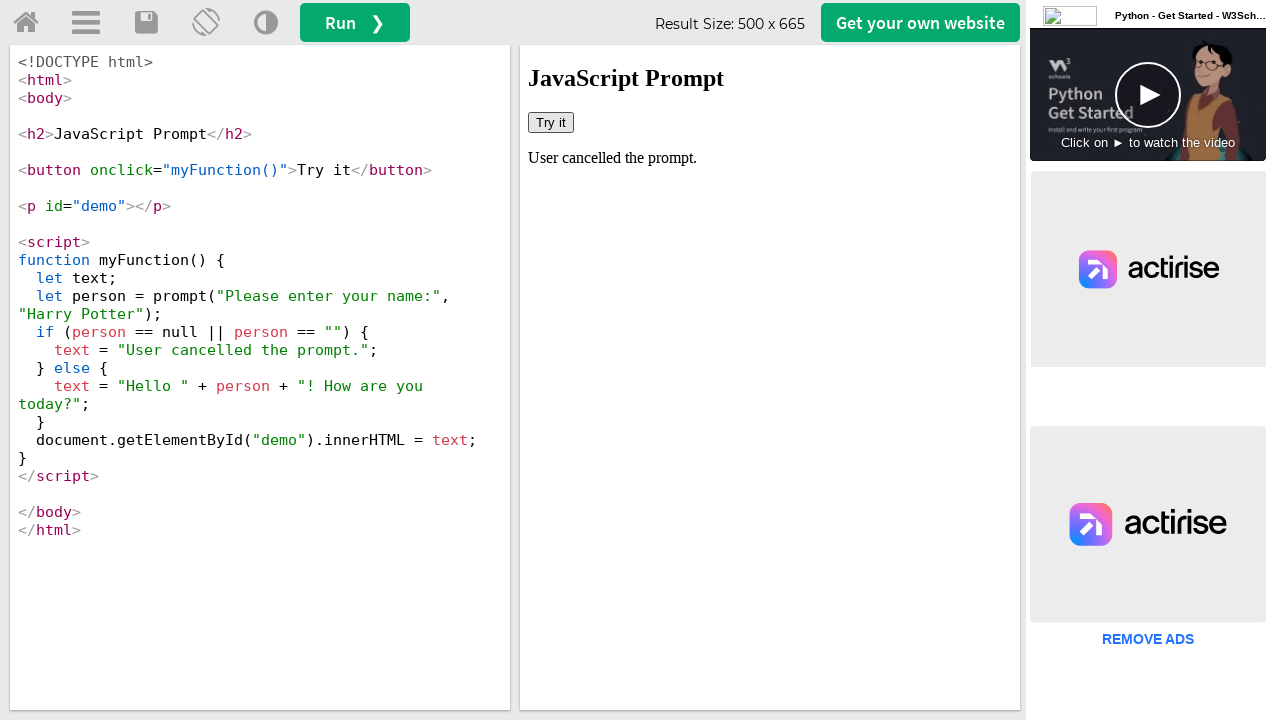

Retrieved result text: 'User cancelled the prompt.'
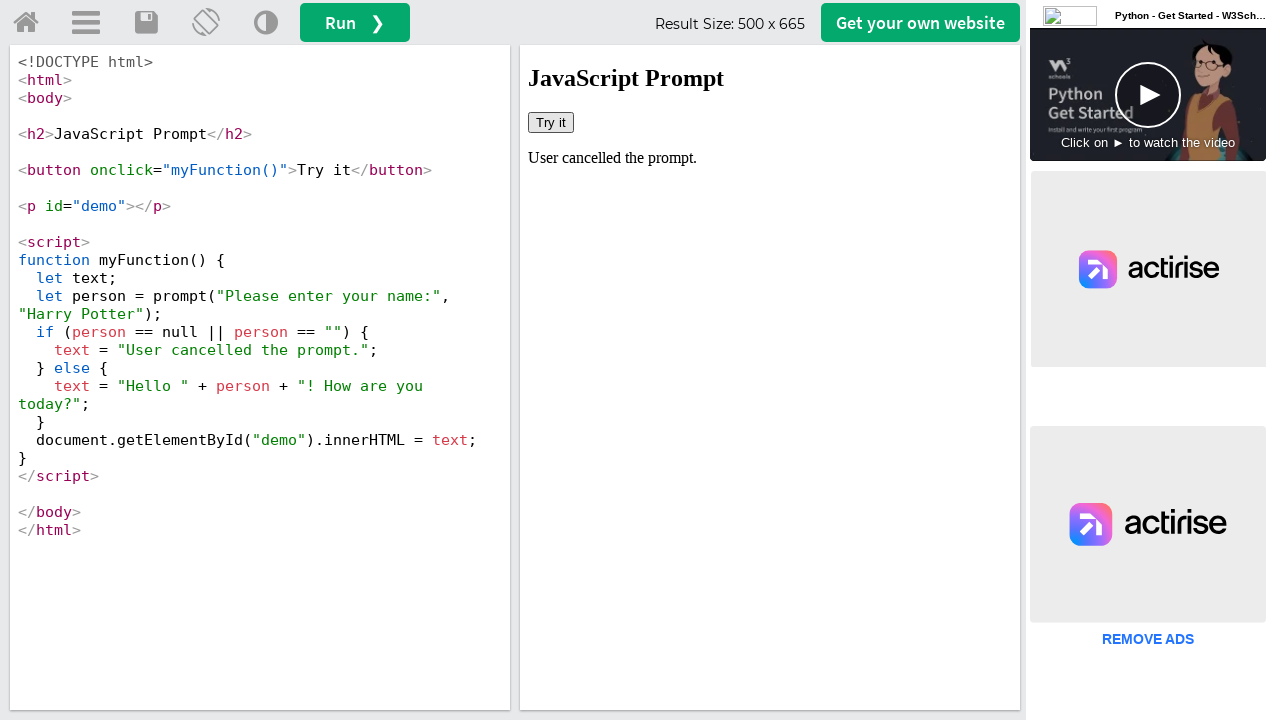

Printed result text to console
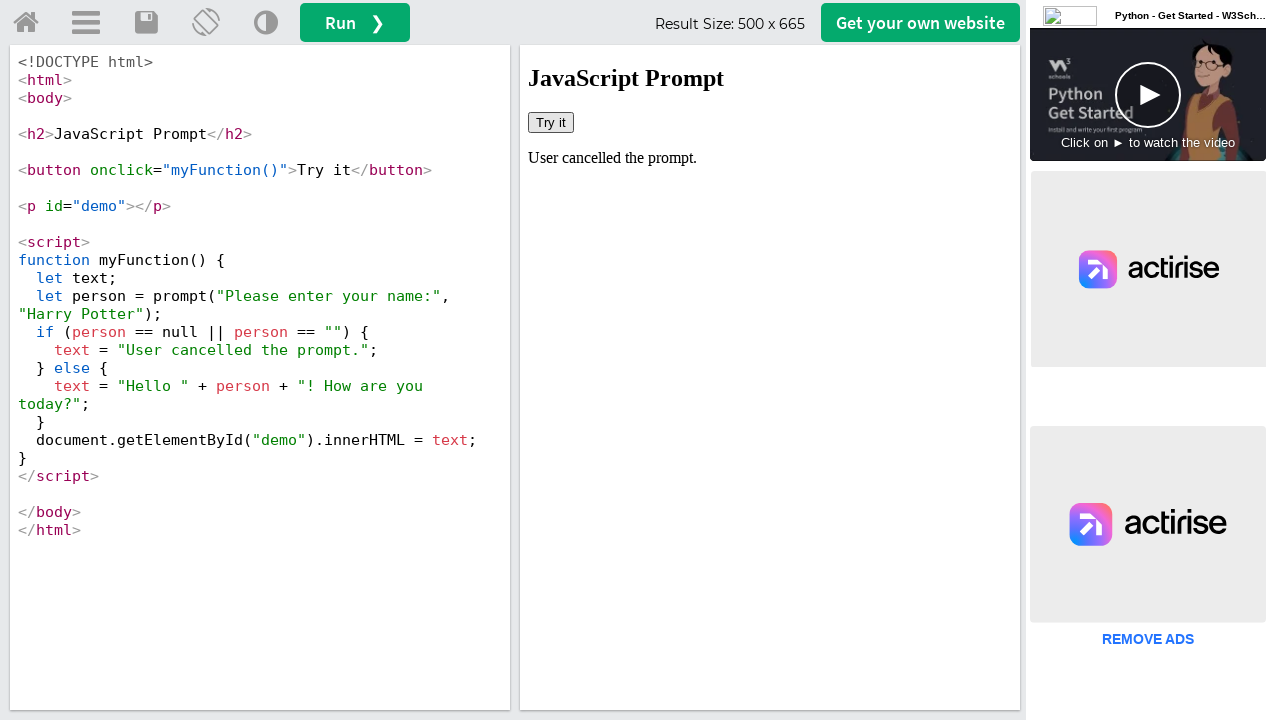

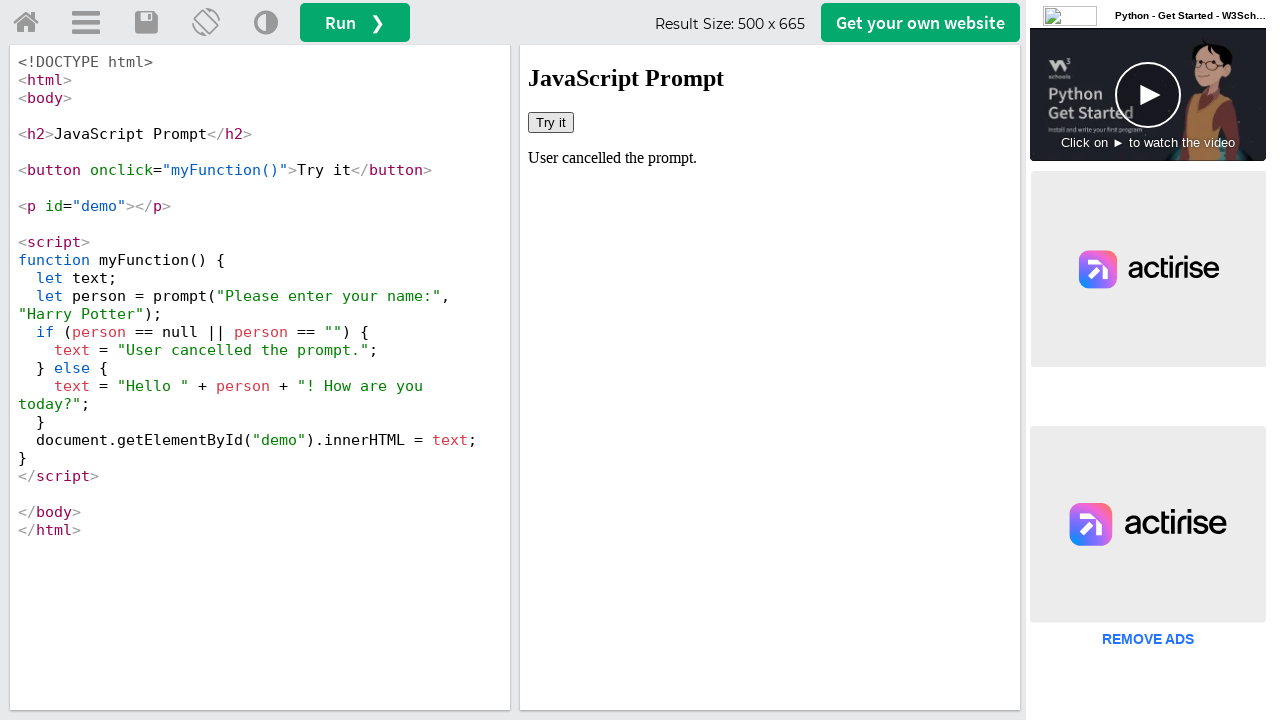